Tests page scrolling by scrolling to the bottom of the page and then back to the top using keyboard shortcuts.

Starting URL: https://anhtester.com/

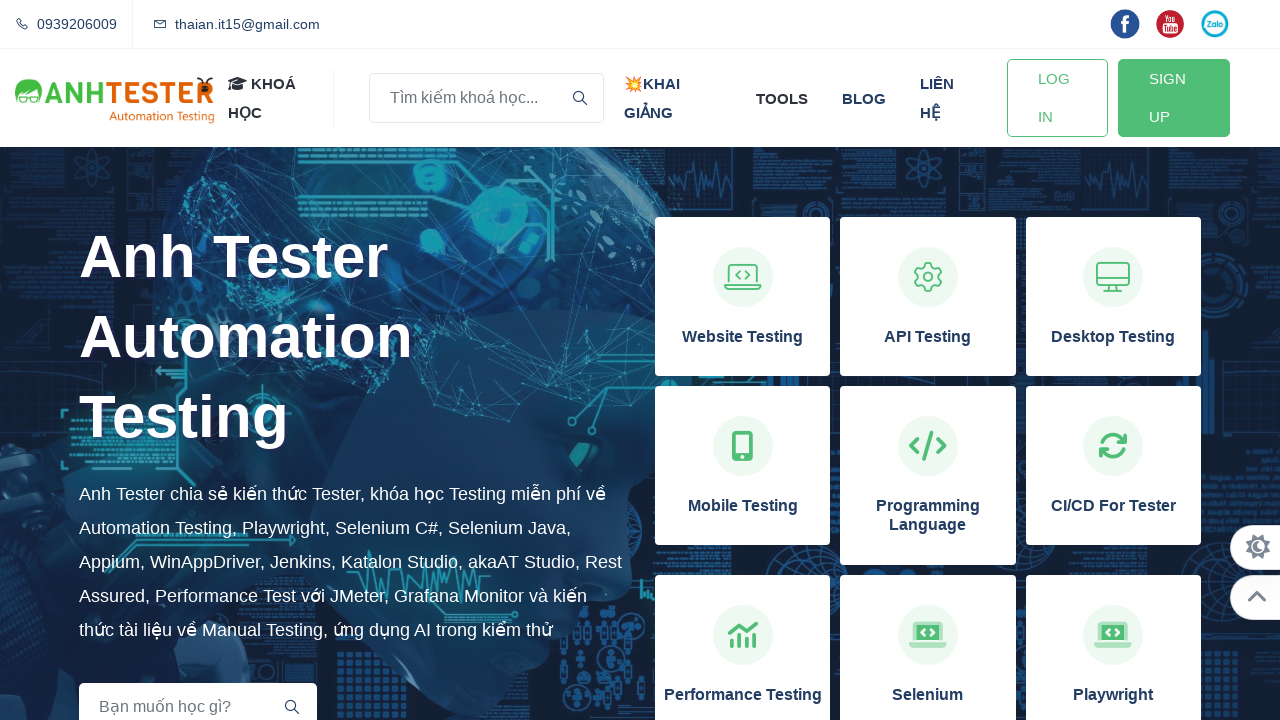

Pressed Control+End to scroll to the bottom of the page
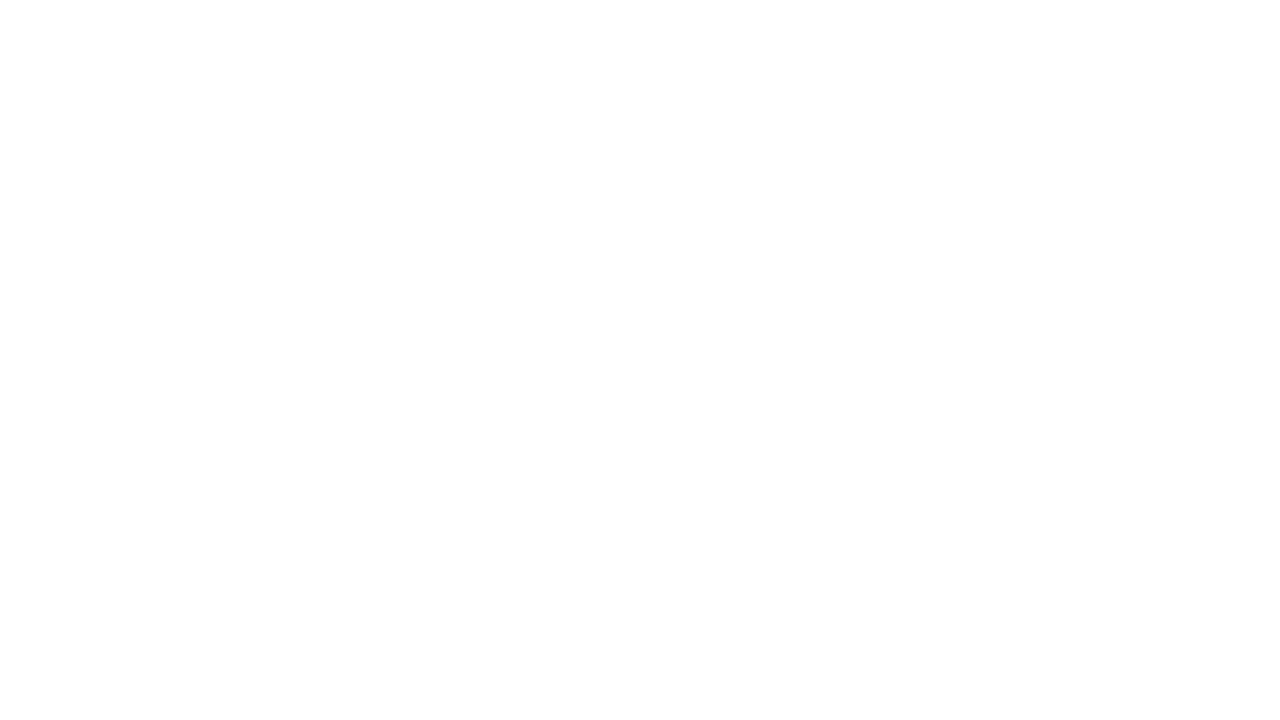

Waited 1 second for scroll to complete
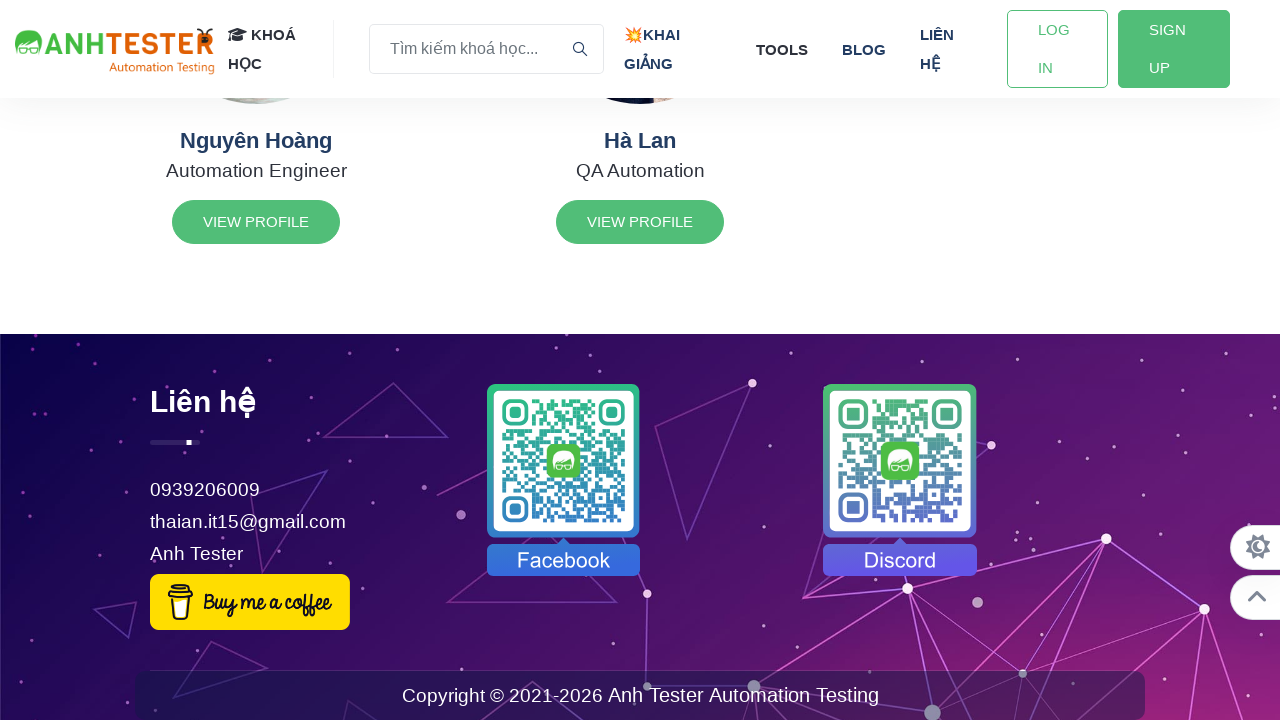

Pressed Control+Home to scroll back to the top of the page
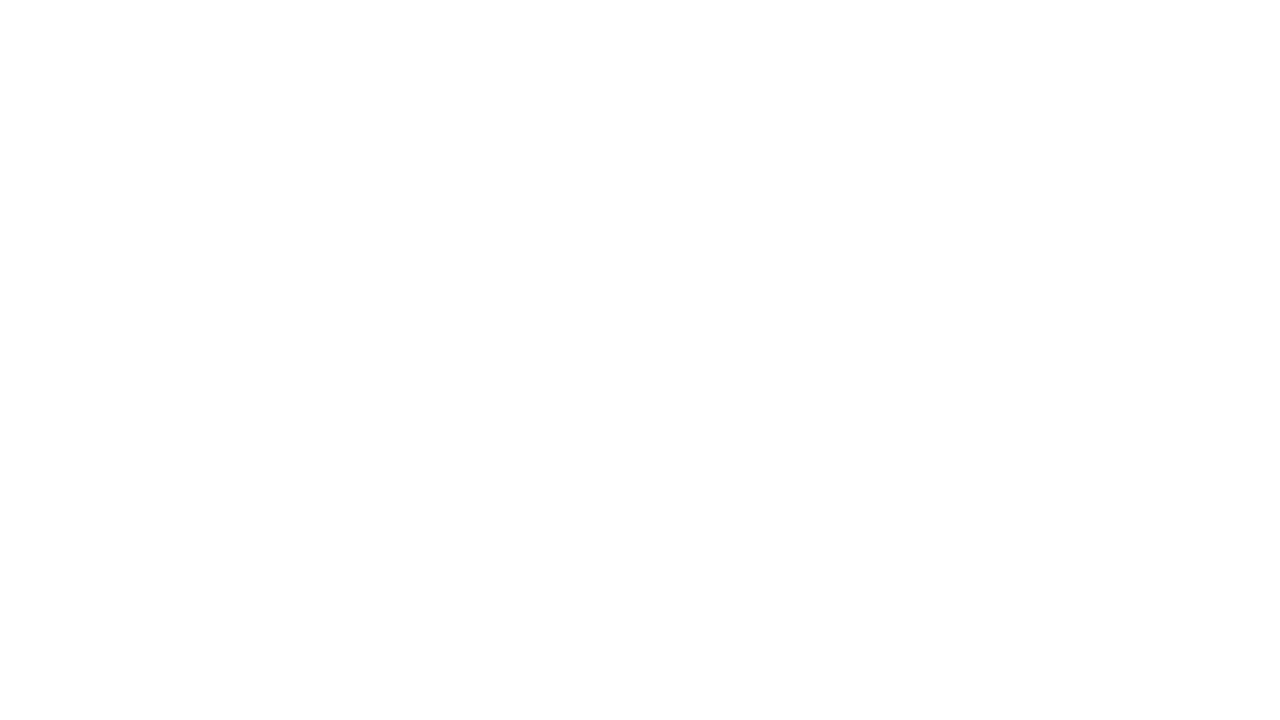

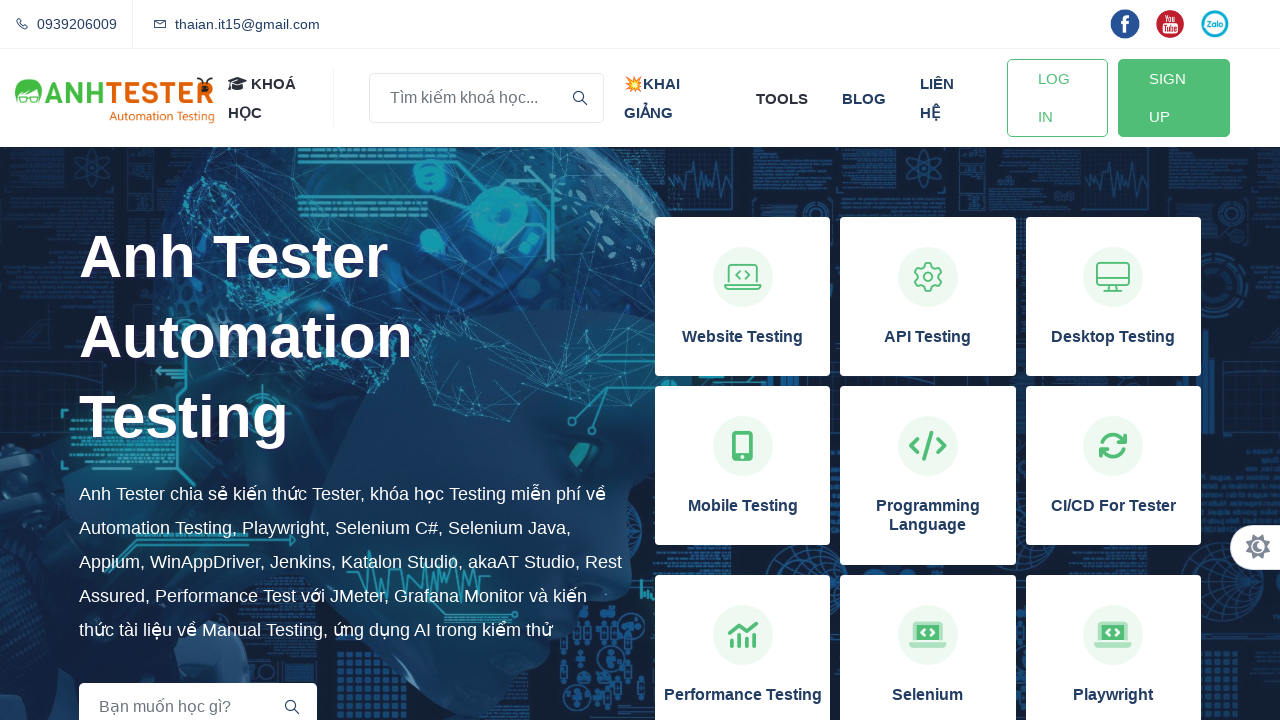